Tests clicking a radio button on an automation practice page

Starting URL: https://rahulshettyacademy.com/AutomationPractice/

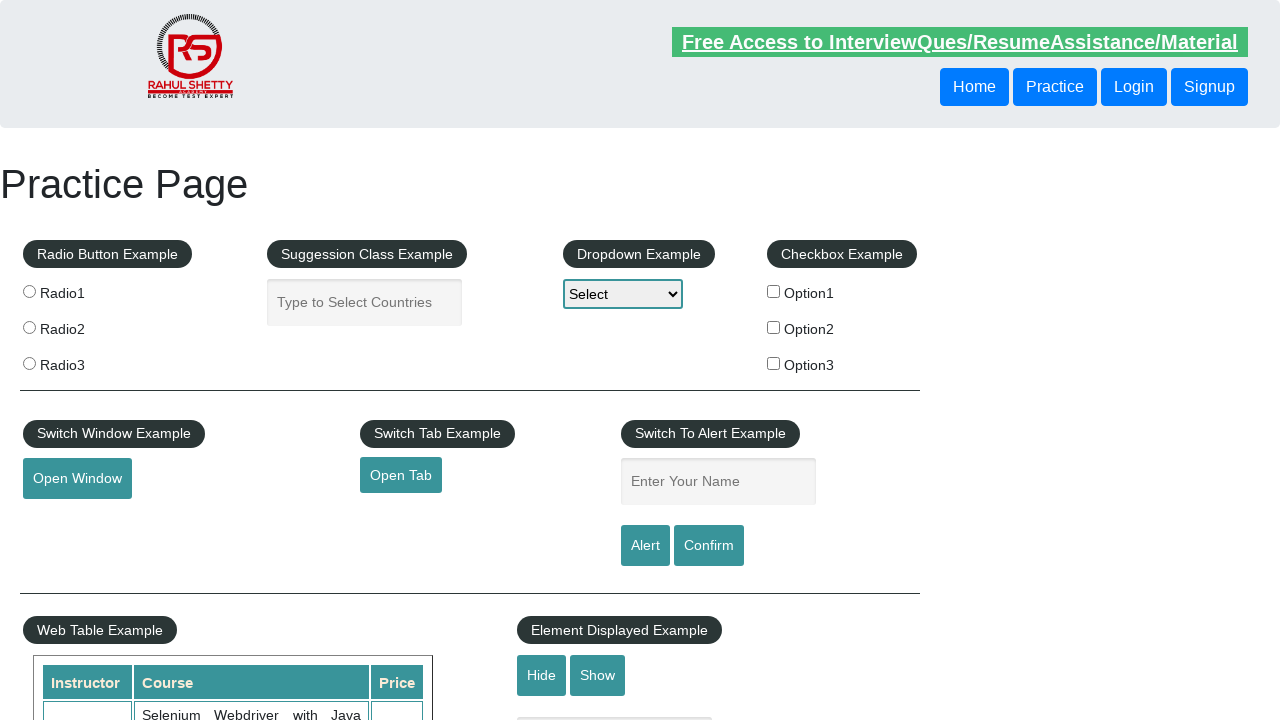

Clicked radio button option 1 at (29, 291) on input[value='radio1']
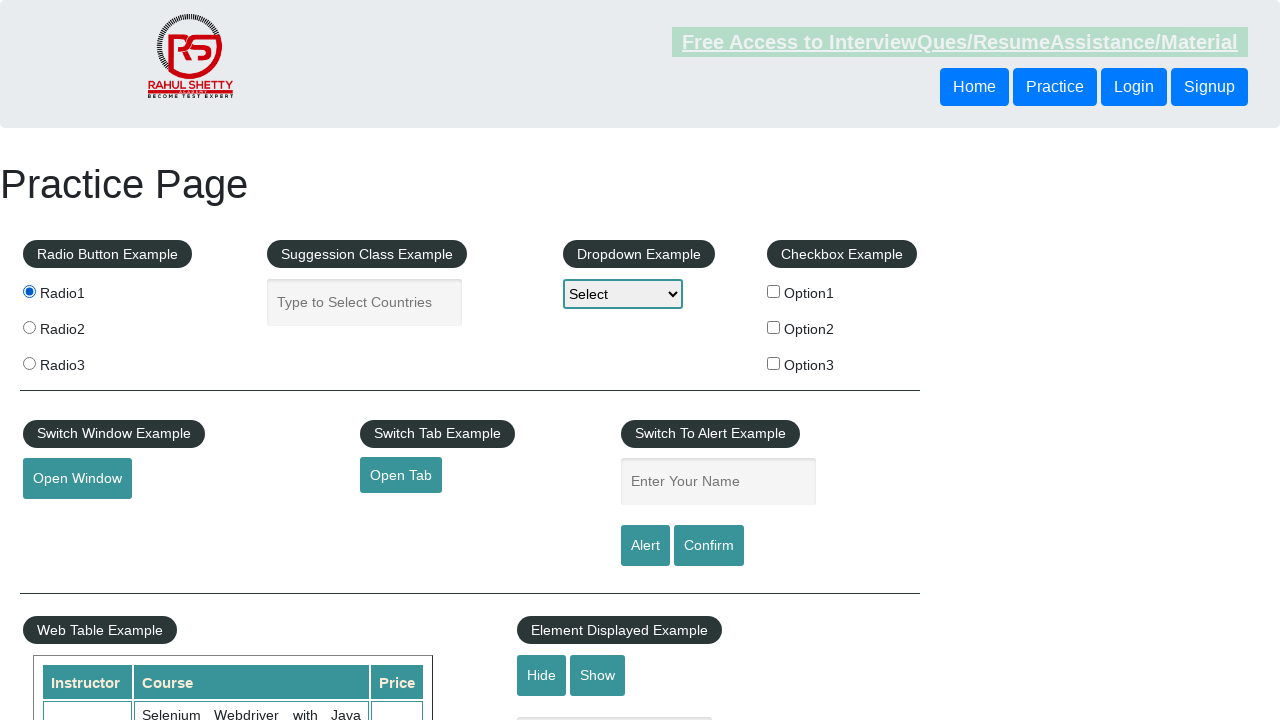

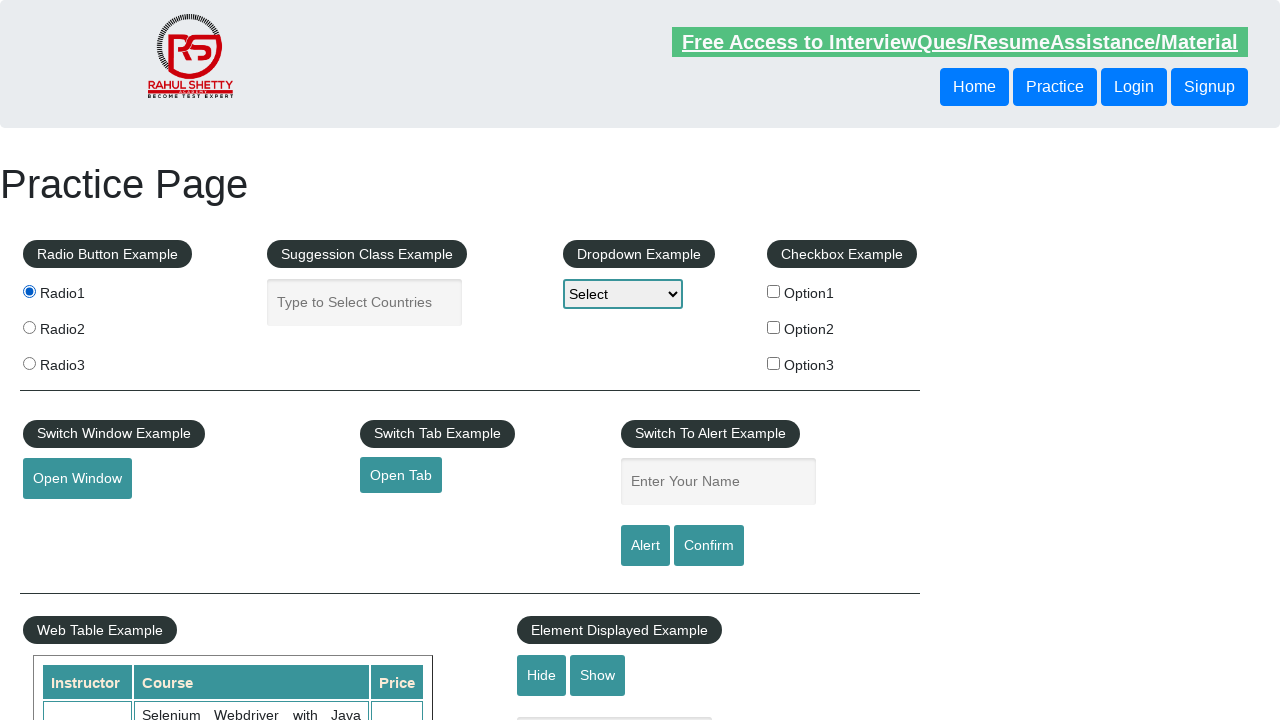